Navigates to Form Authentication page and verifies the Elemental Selenium link href attribute

Starting URL: https://the-internet.herokuapp.com/

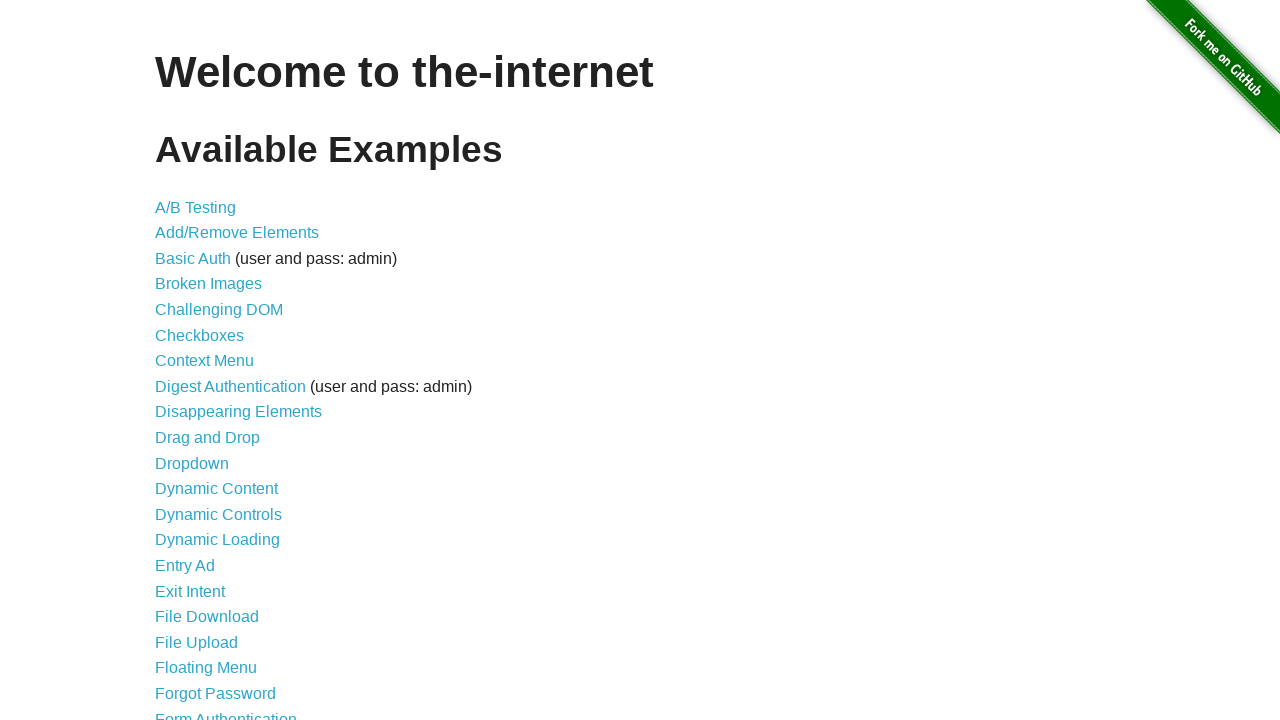

Navigated to the-internet.herokuapp.com home page
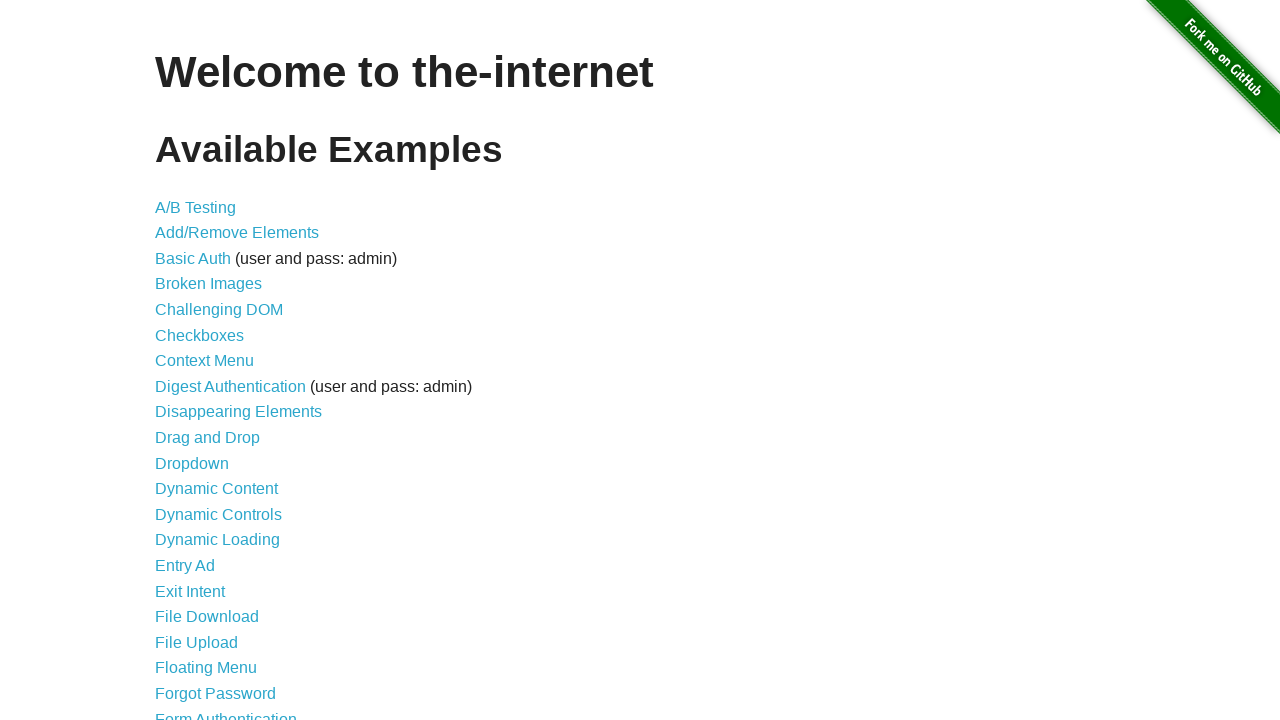

Clicked on Form Authentication link at (226, 712) on a[href='/login']
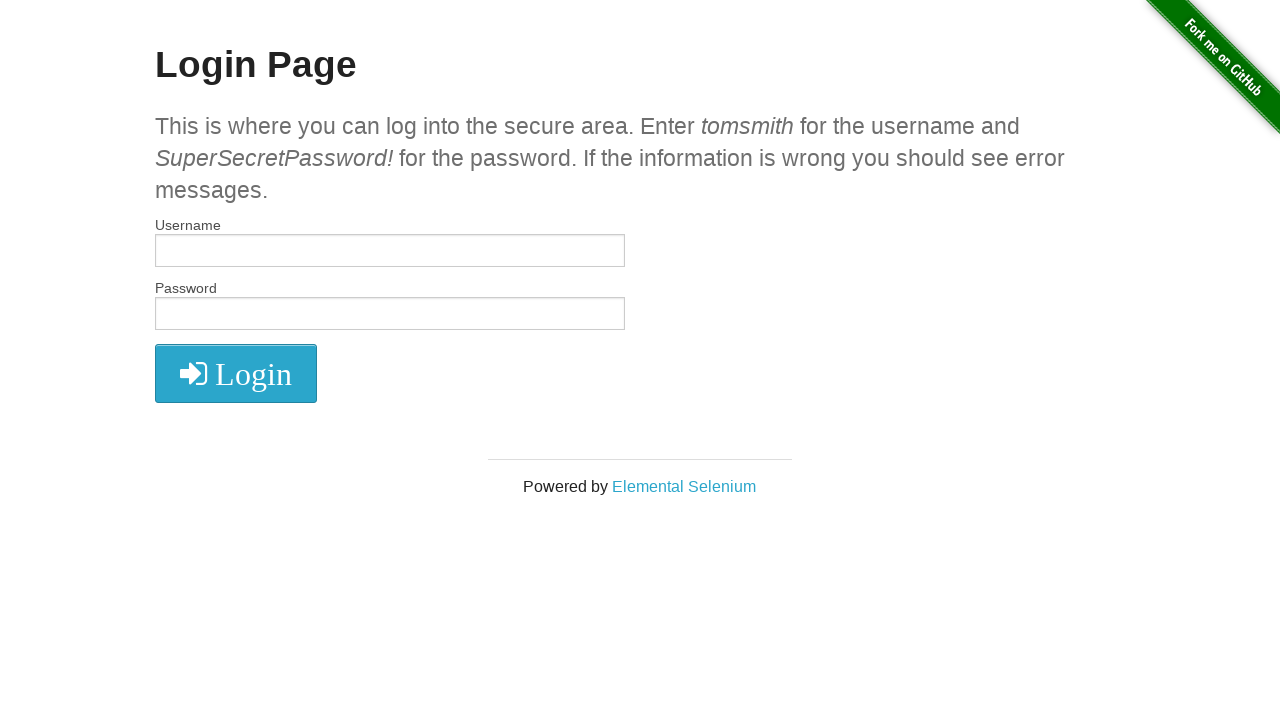

Located Elemental Selenium link
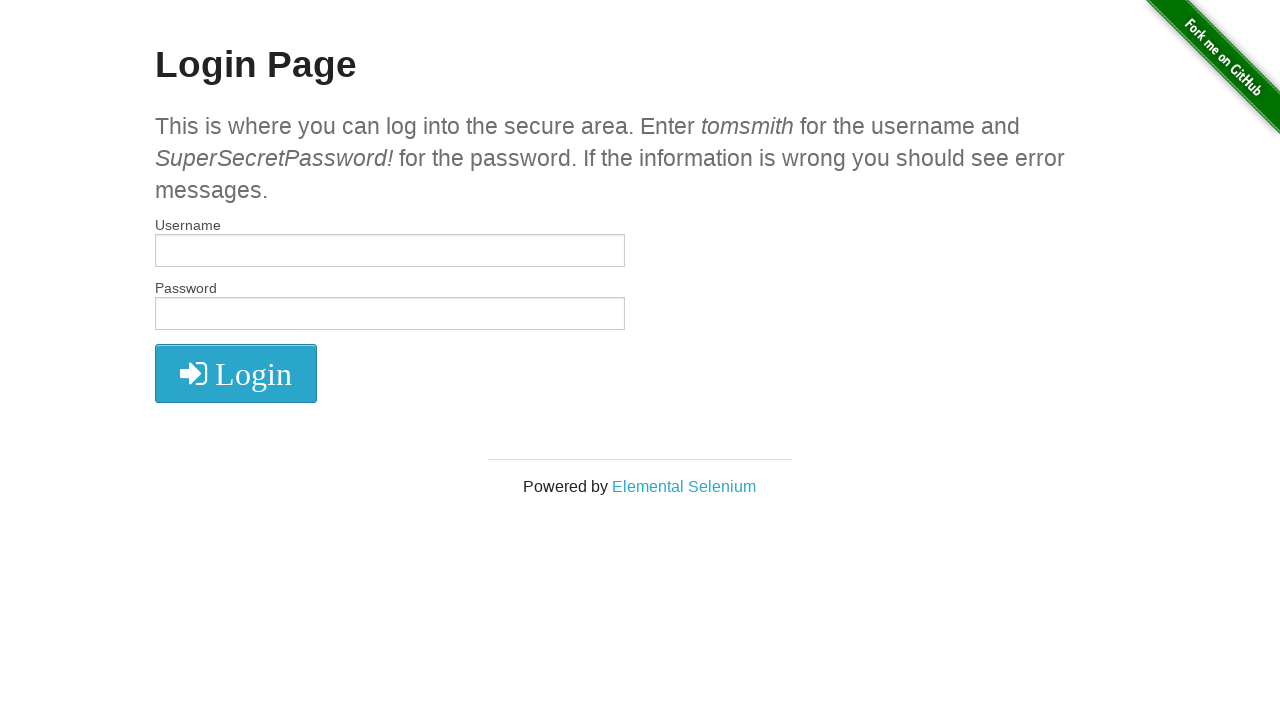

Verified Elemental Selenium link href attribute equals 'http://elementalselenium.com/'
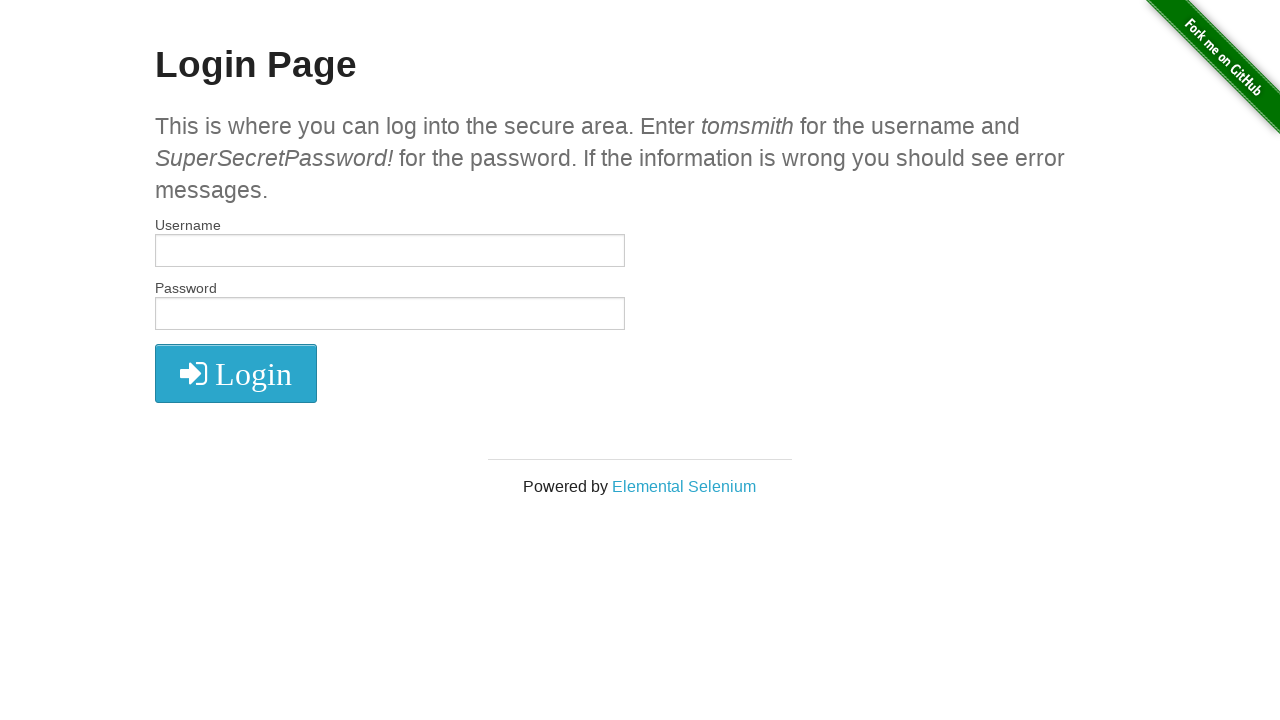

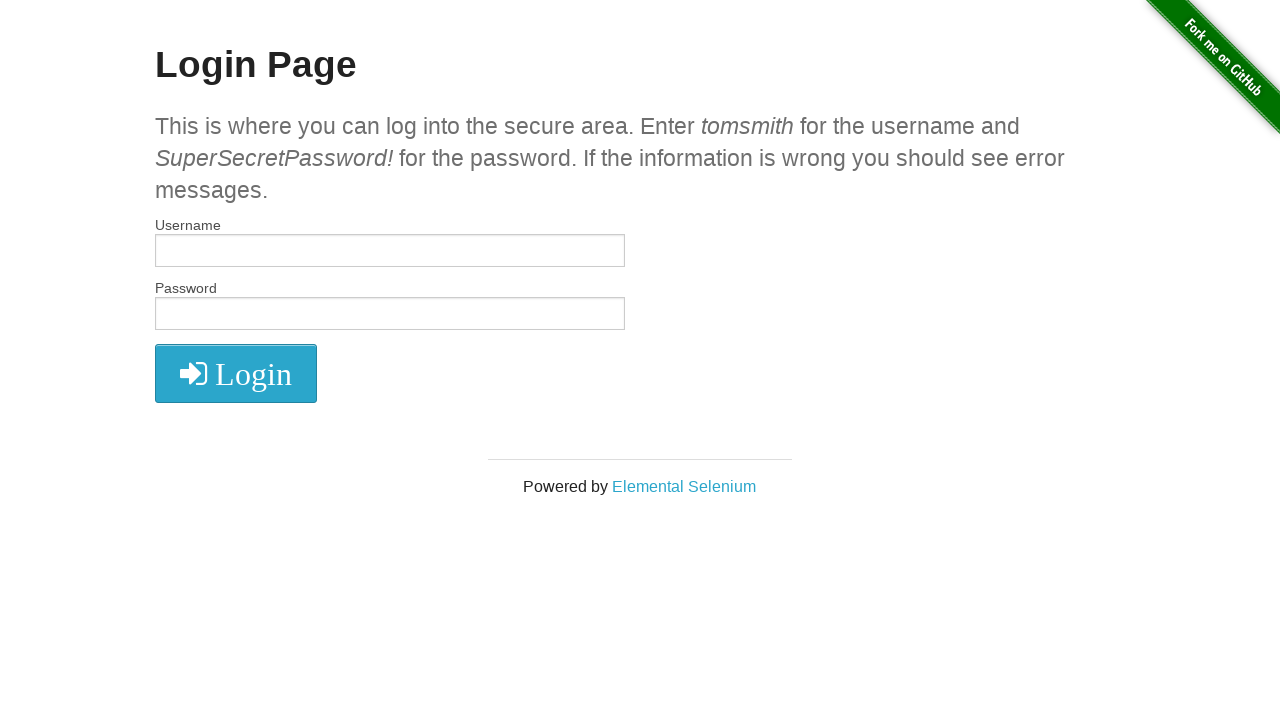